Tests window handling functionality by clicking a link that opens a new window, switching to the new window, and then closing it

Starting URL: https://the-internet.herokuapp.com/windows

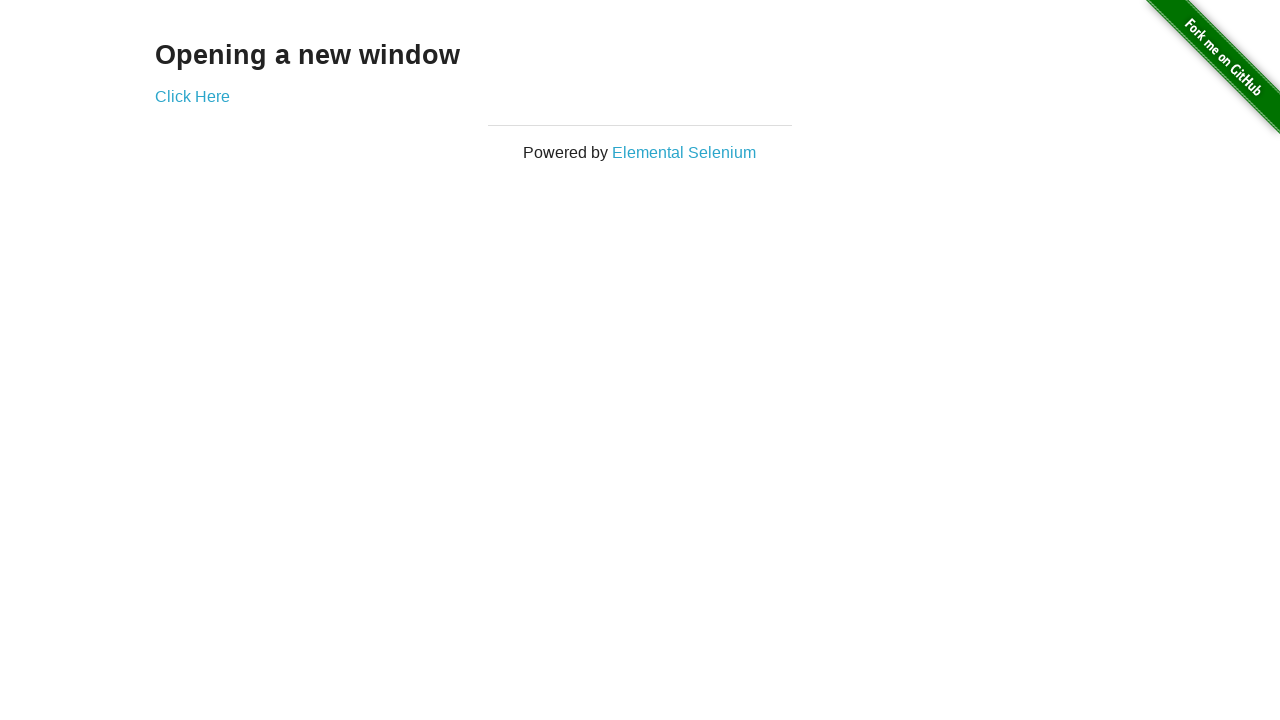

Clicked link to open new window at (192, 96) on a[href='/windows/new']
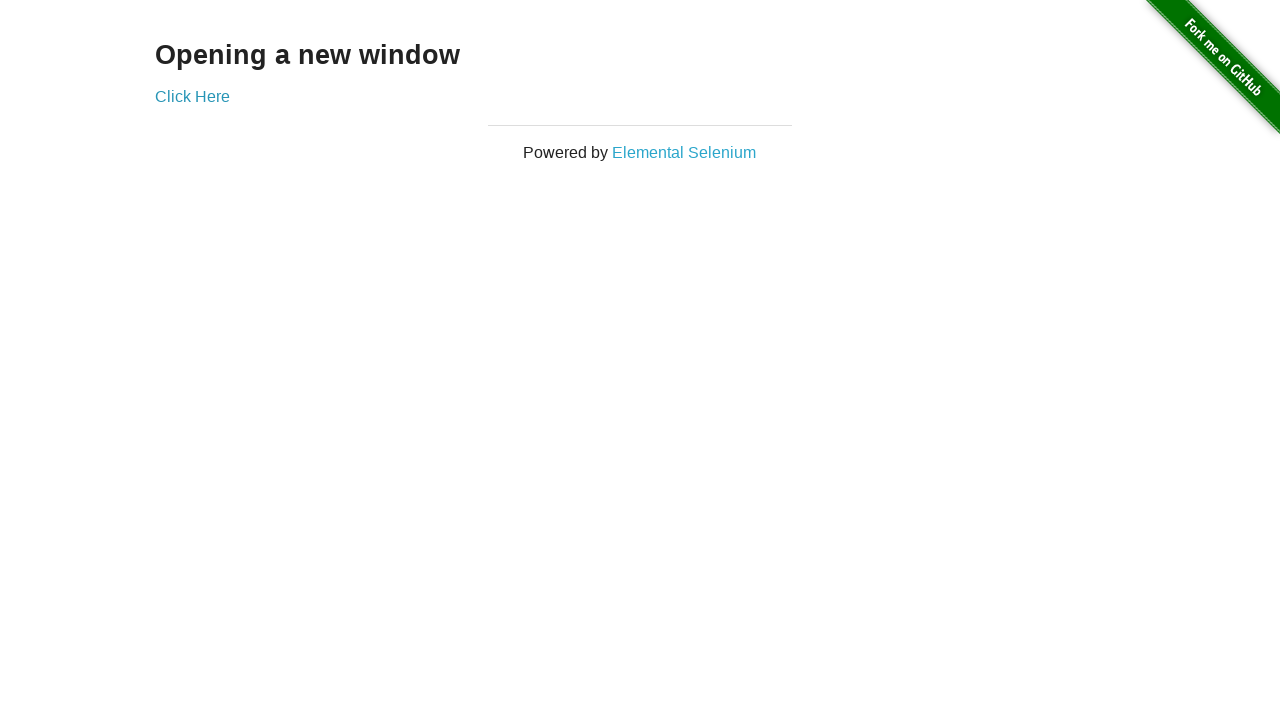

New window created and captured at (192, 96) on a[href='/windows/new']
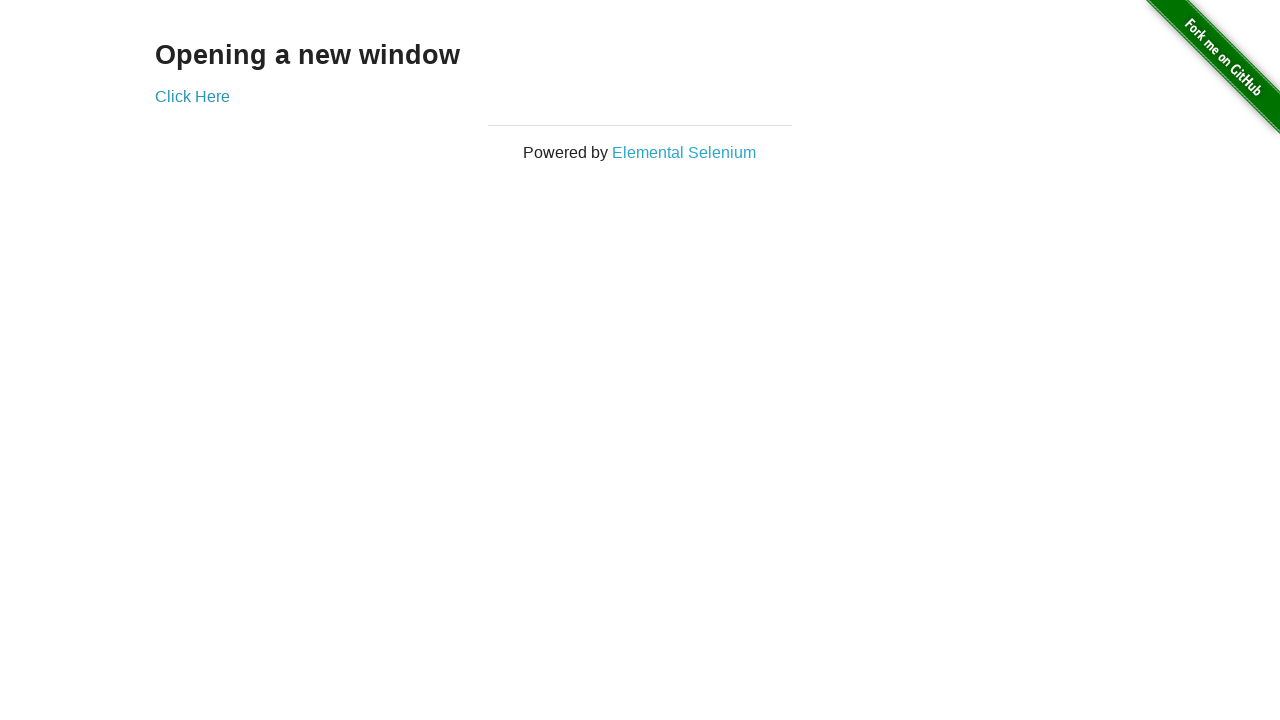

Retrieved new page object from context
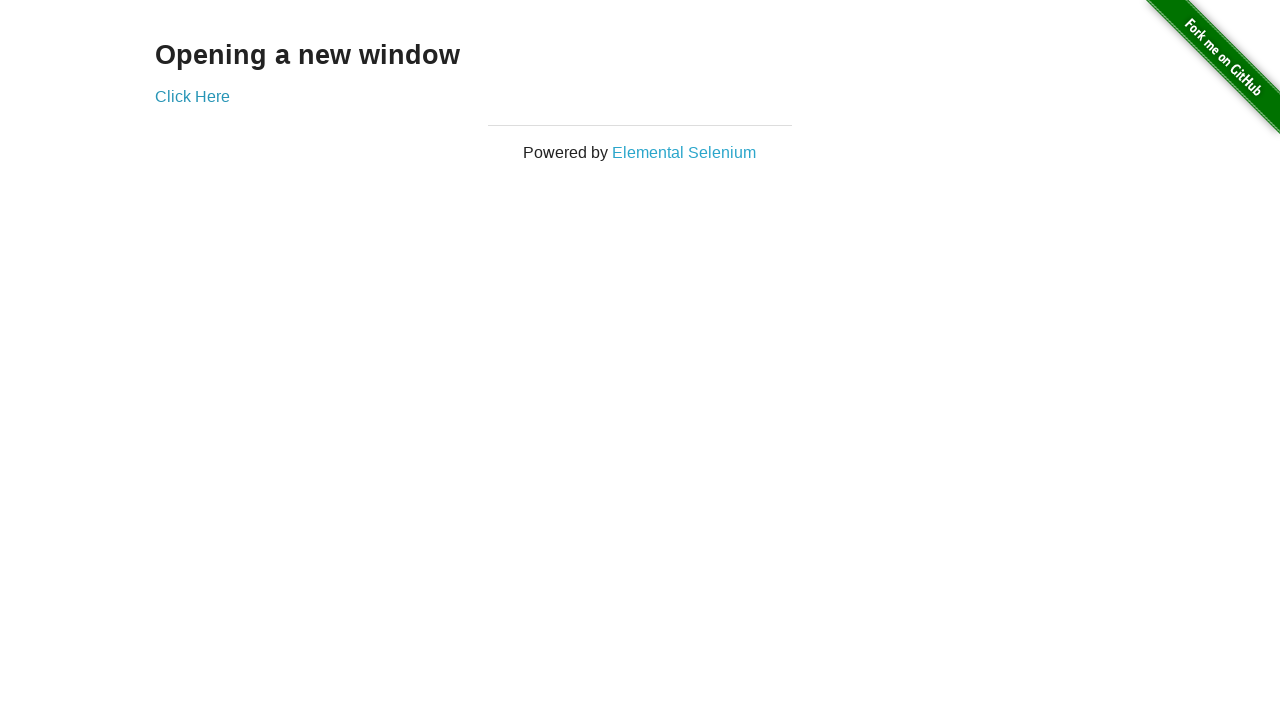

New page finished loading
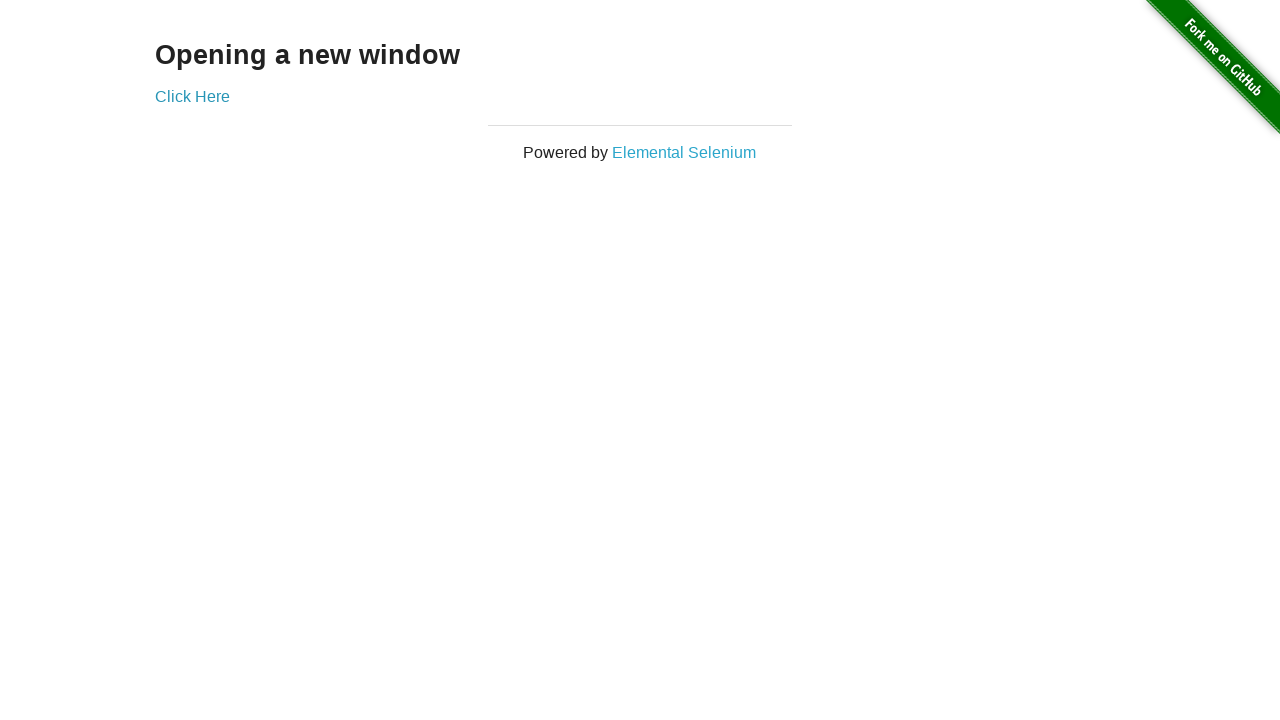

Retrieved new page URL: https://the-internet.herokuapp.com/windows/new
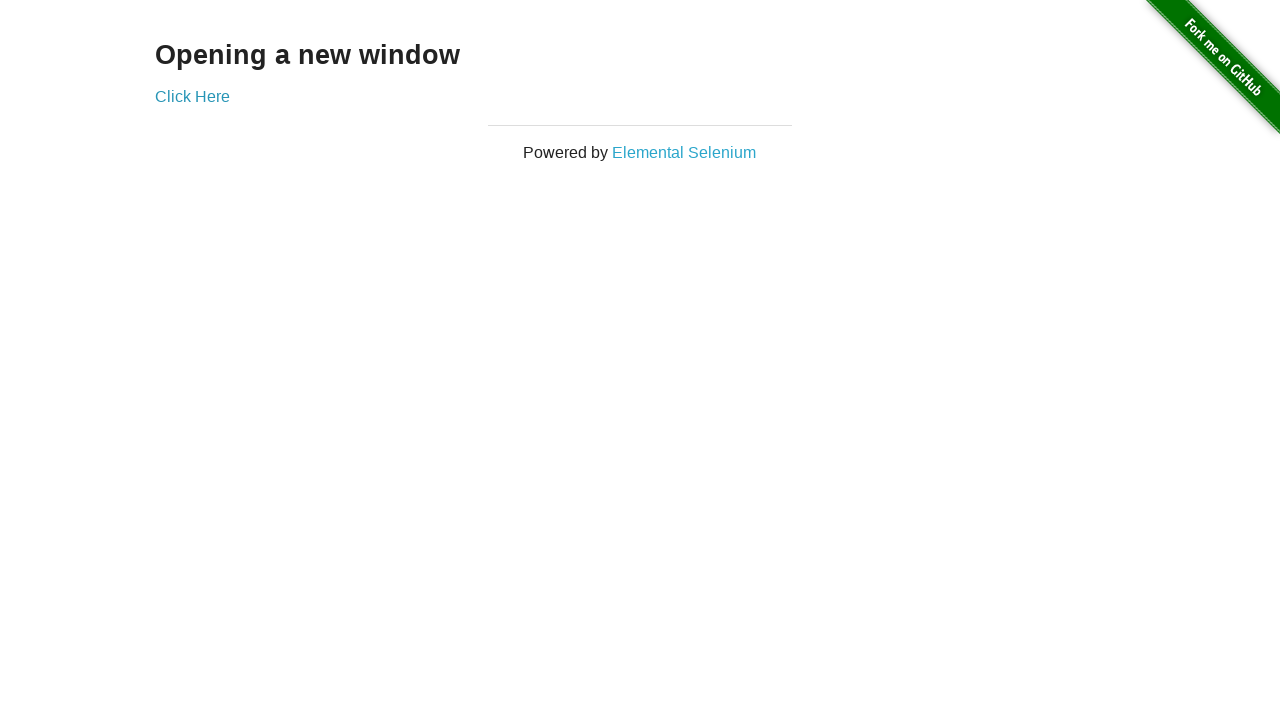

Retrieved new page title: <bound method Page.title of <Page url='https://the-internet.herokuapp.com/windows/new'>>
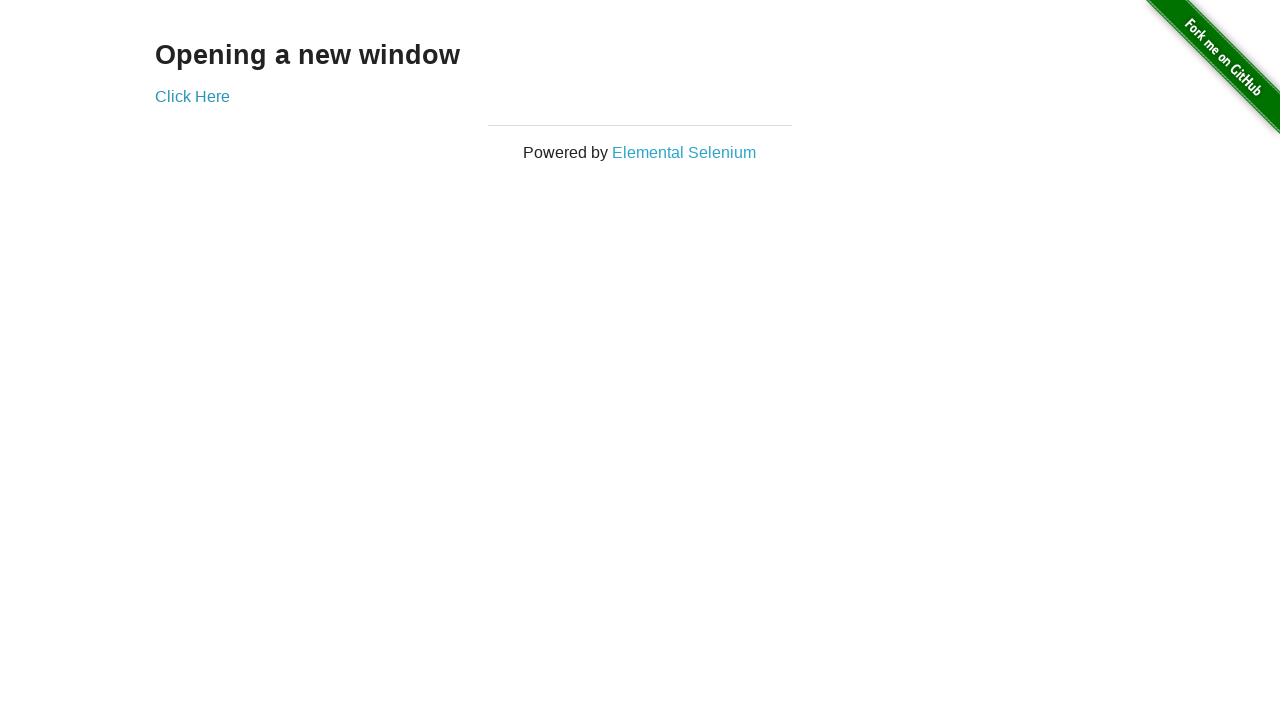

Closed new window
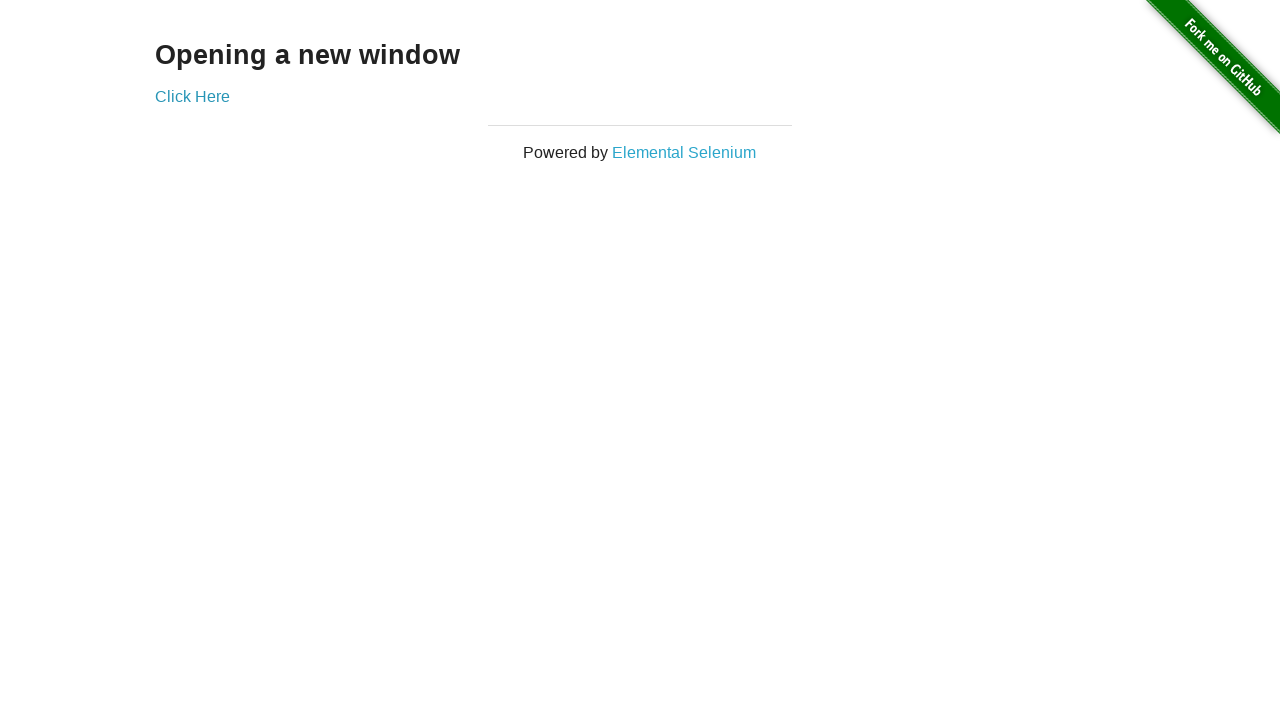

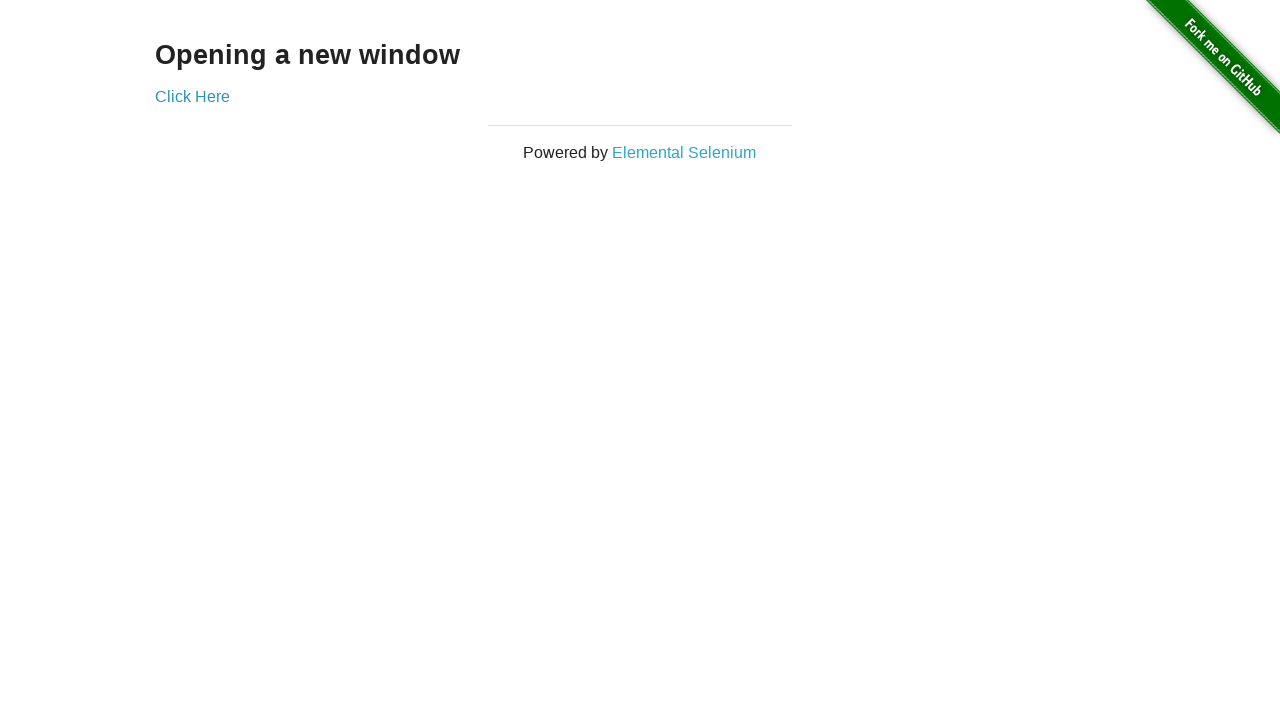